Navigates through different product categories (Phones, Laptops, Monitors) and verifies products are displayed

Starting URL: https://www.demoblaze.com/

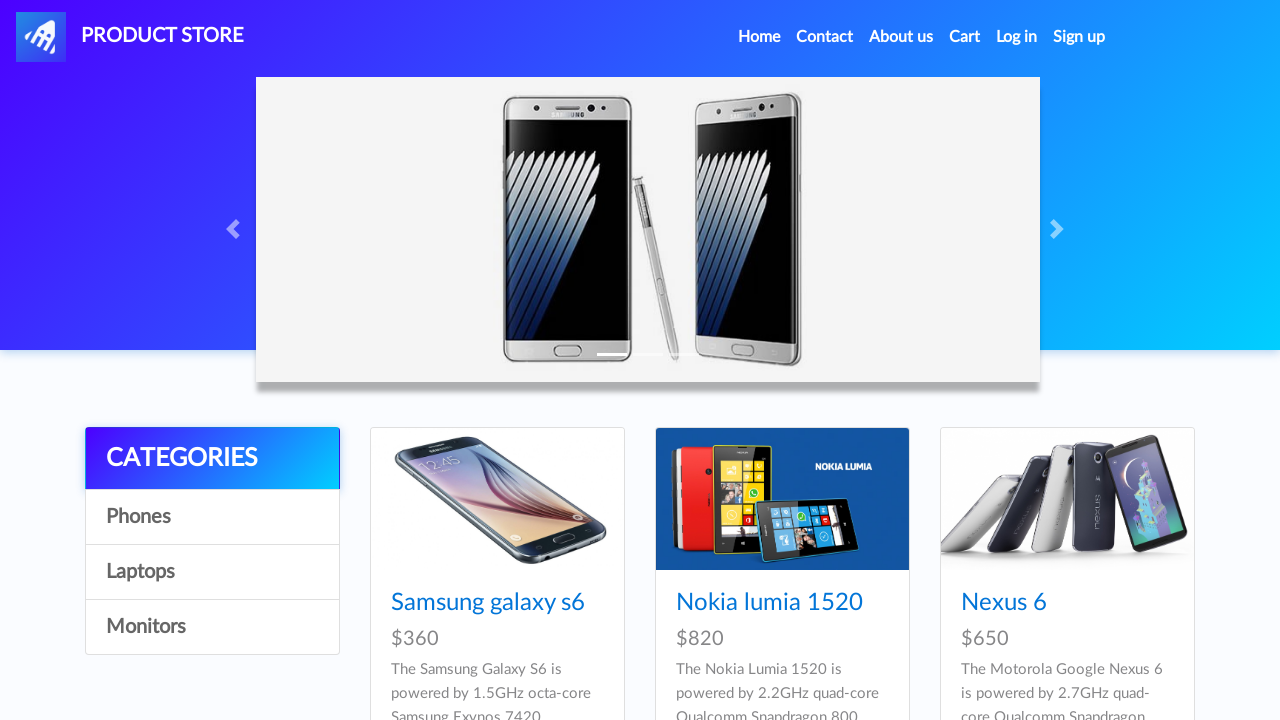

Clicked on Phones category at (212, 517) on xpath=//a[contains(text(),'Phones')]
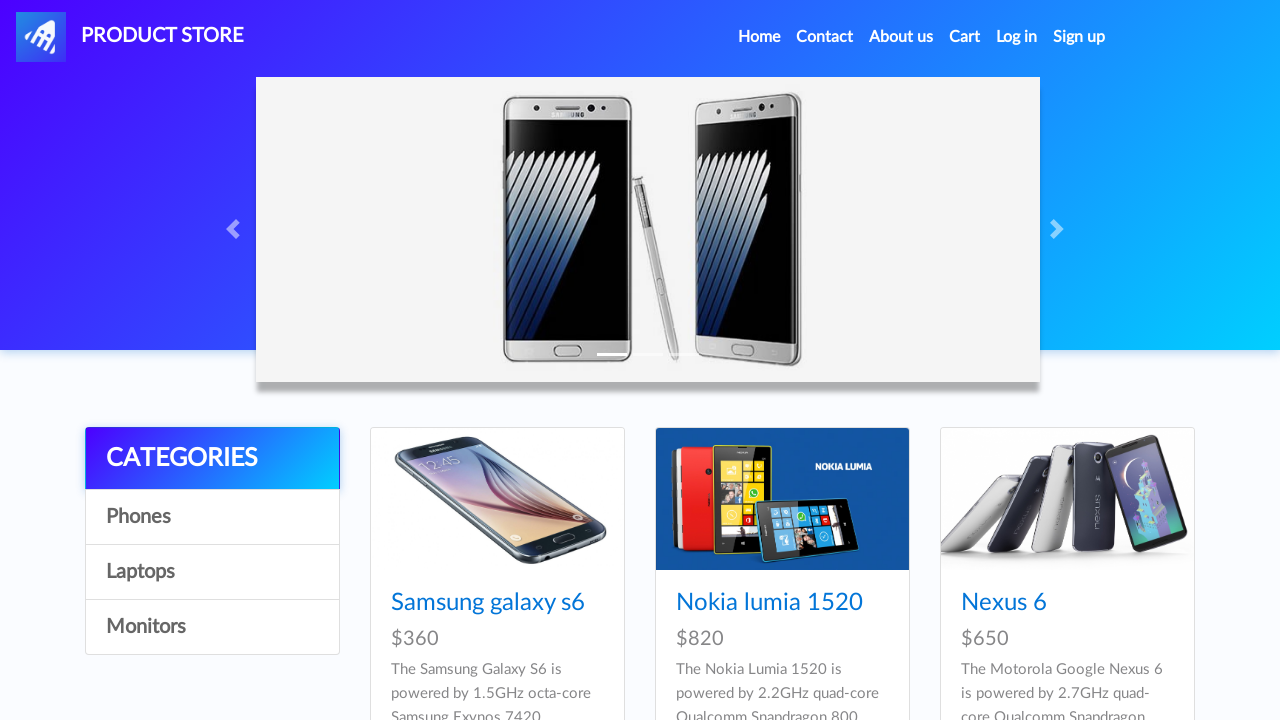

Samsung Galaxy S6 product loaded in Phones category
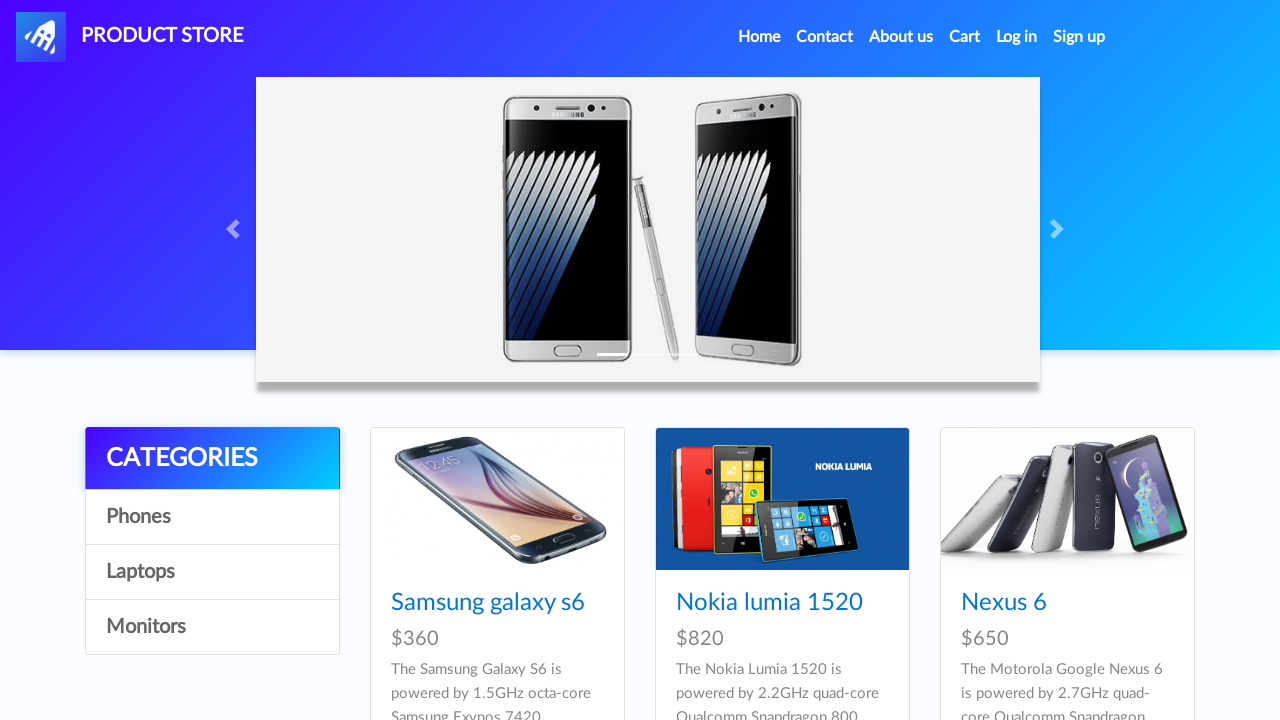

Clicked on Laptops category at (212, 572) on xpath=//a[contains(text(),'Laptops')]
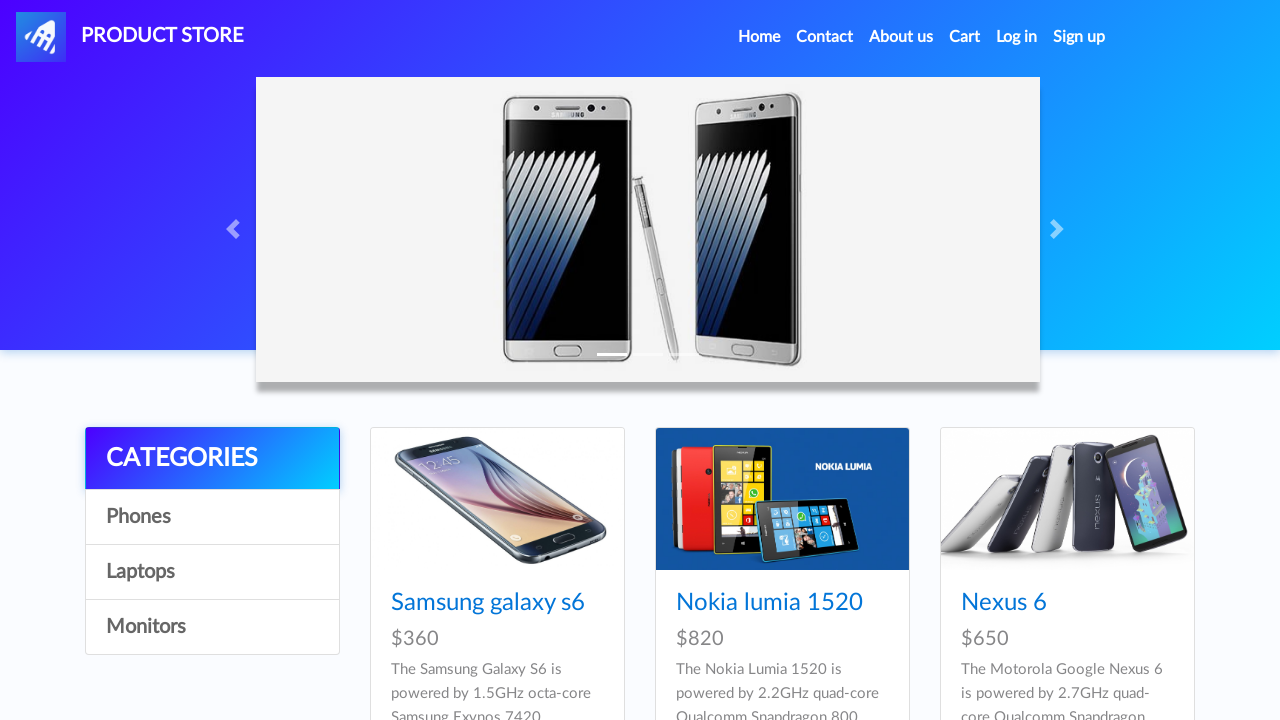

Sony VAIO i5 product loaded in Laptops category
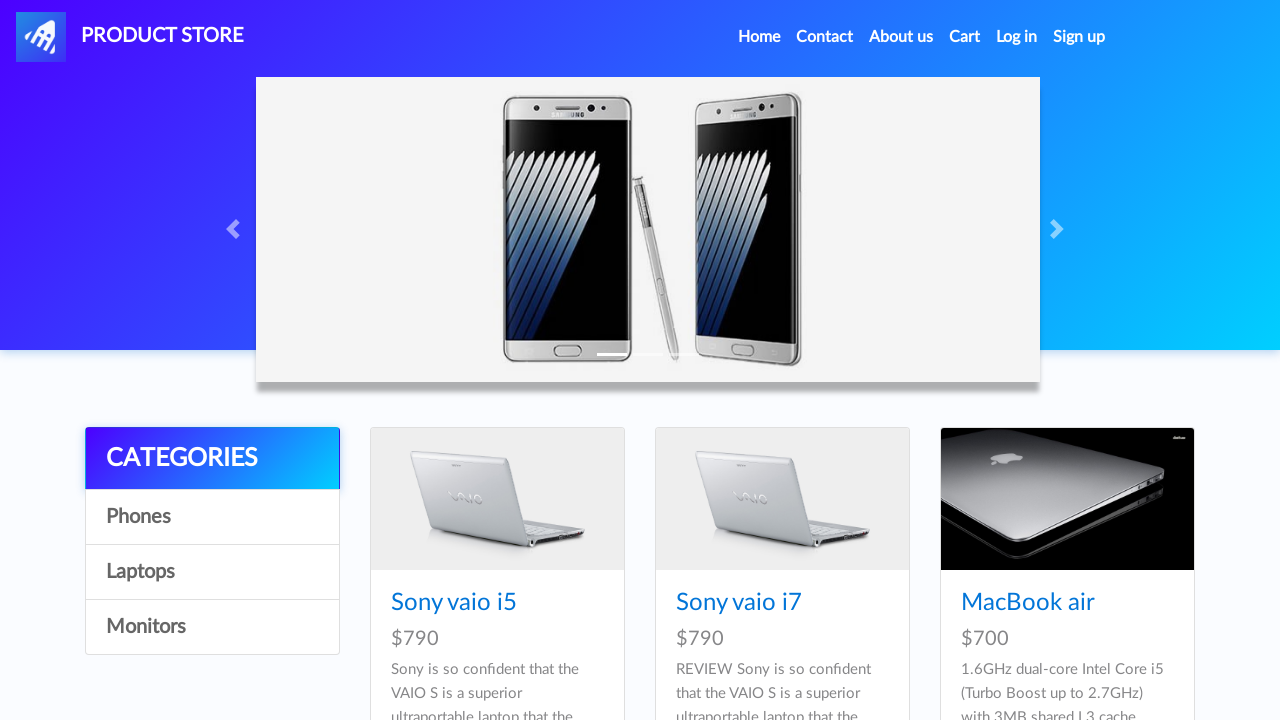

Clicked on Monitors category at (212, 627) on xpath=//a[contains(text(),'Monitors')]
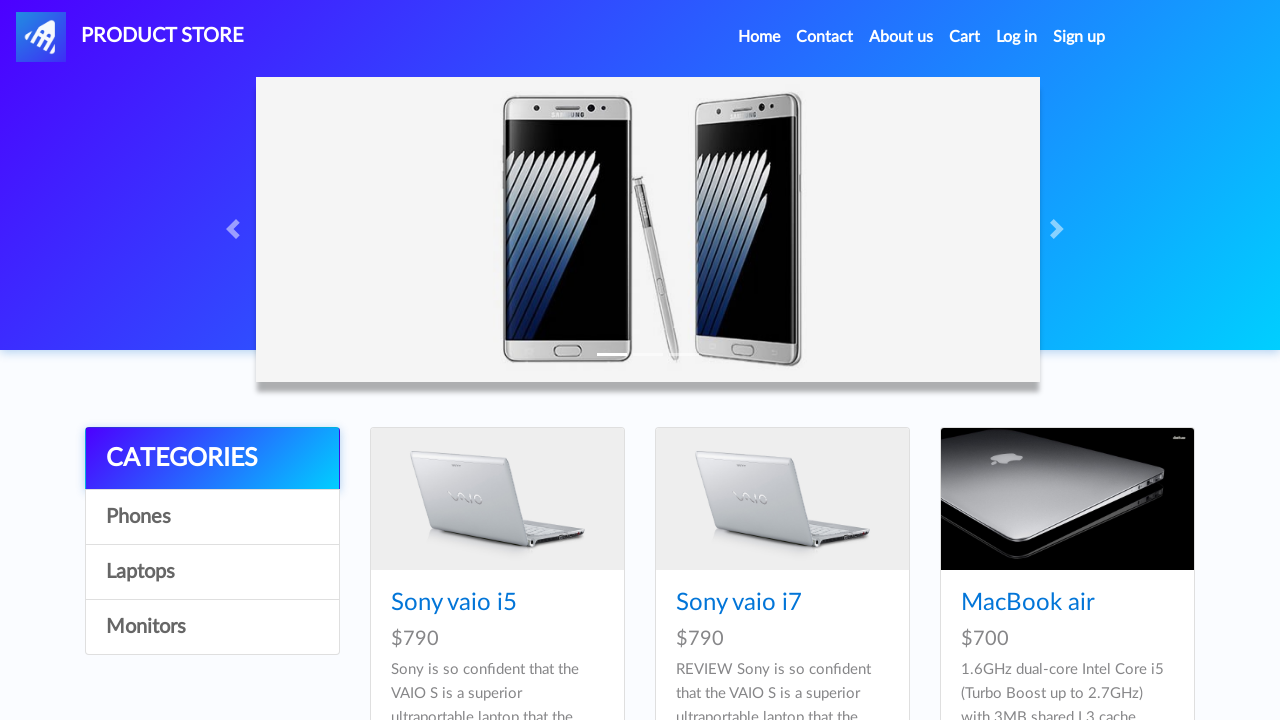

Apple Monitor 24 product loaded in Monitors category
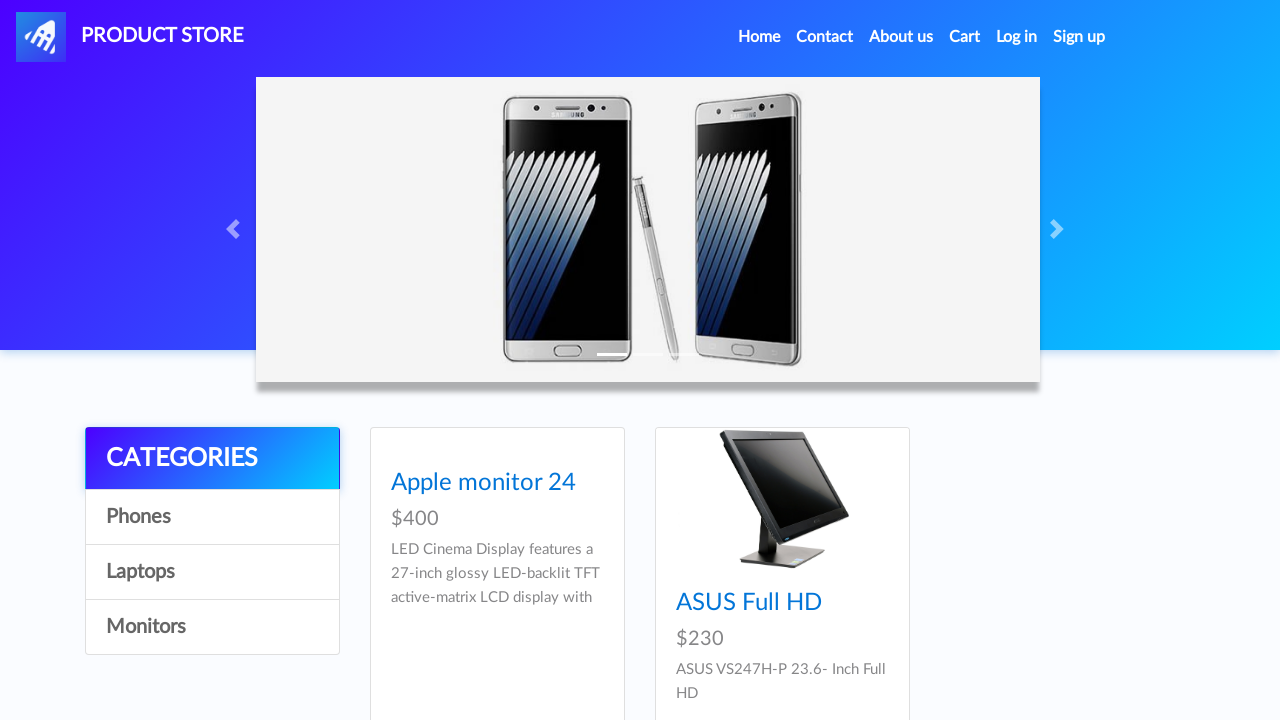

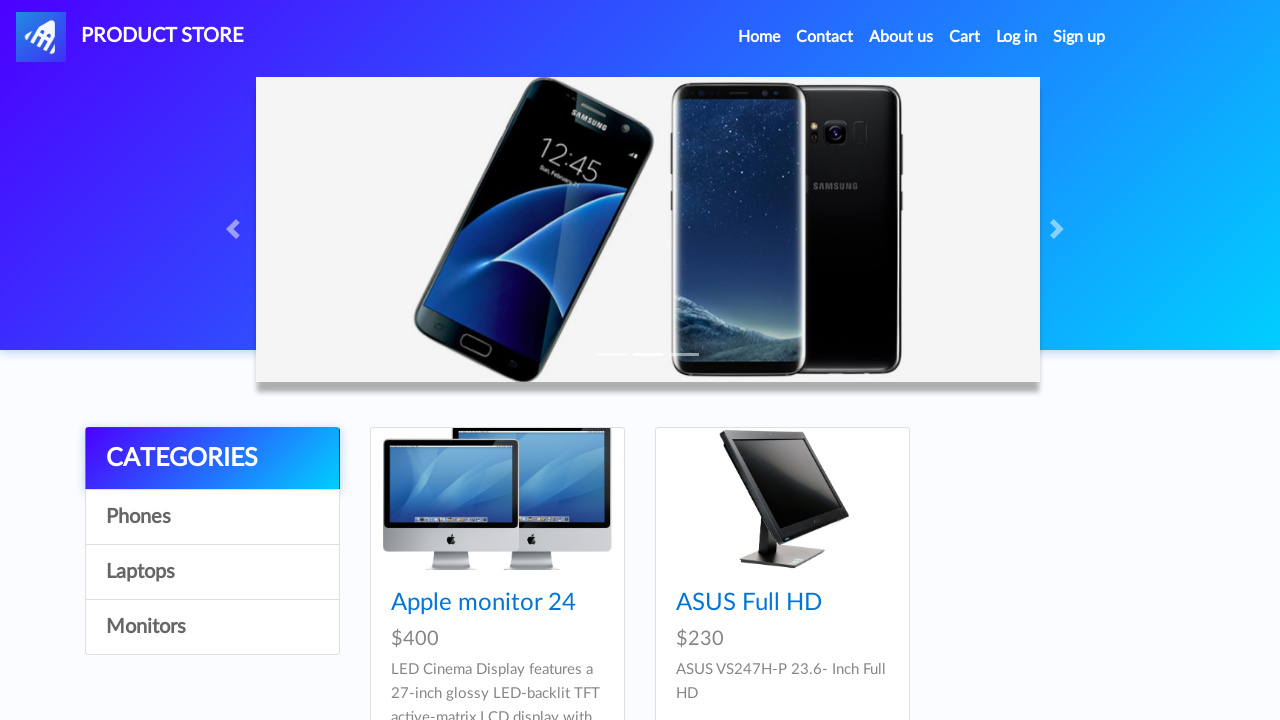